Tests the comment field toggle functionality by opening the comment field, then closing it and verifying it disappears from the page

Starting URL: https://next.privat24.ua/money-transfer/card?lang=en

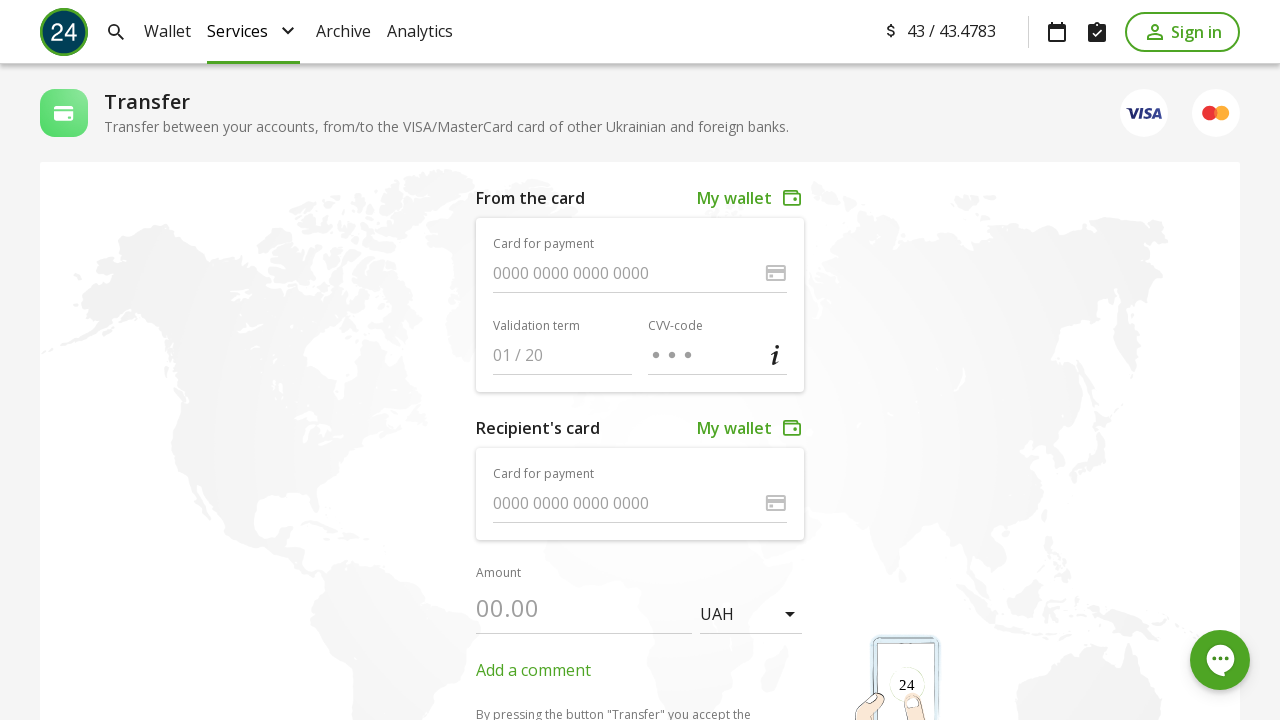

Clicked 'Add comment' link to open comment field at (534, 670) on span[data-qa-node='toggle-comment']
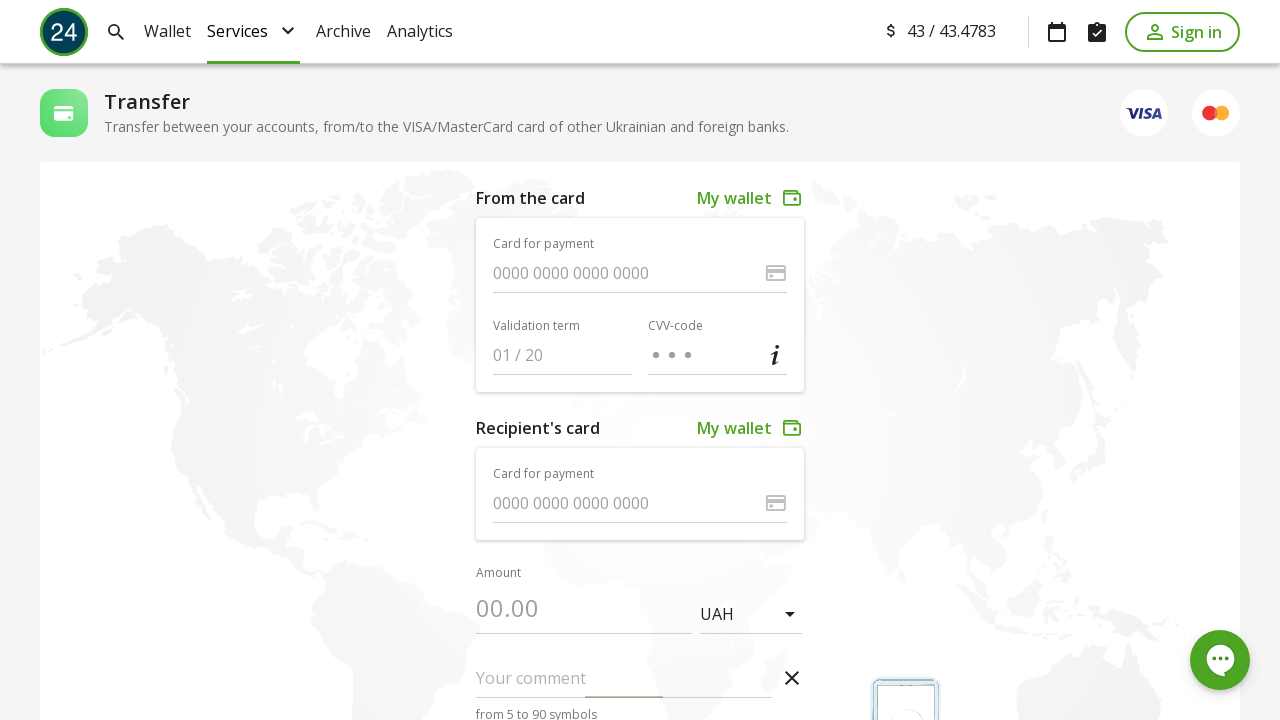

Comment field appeared on the page
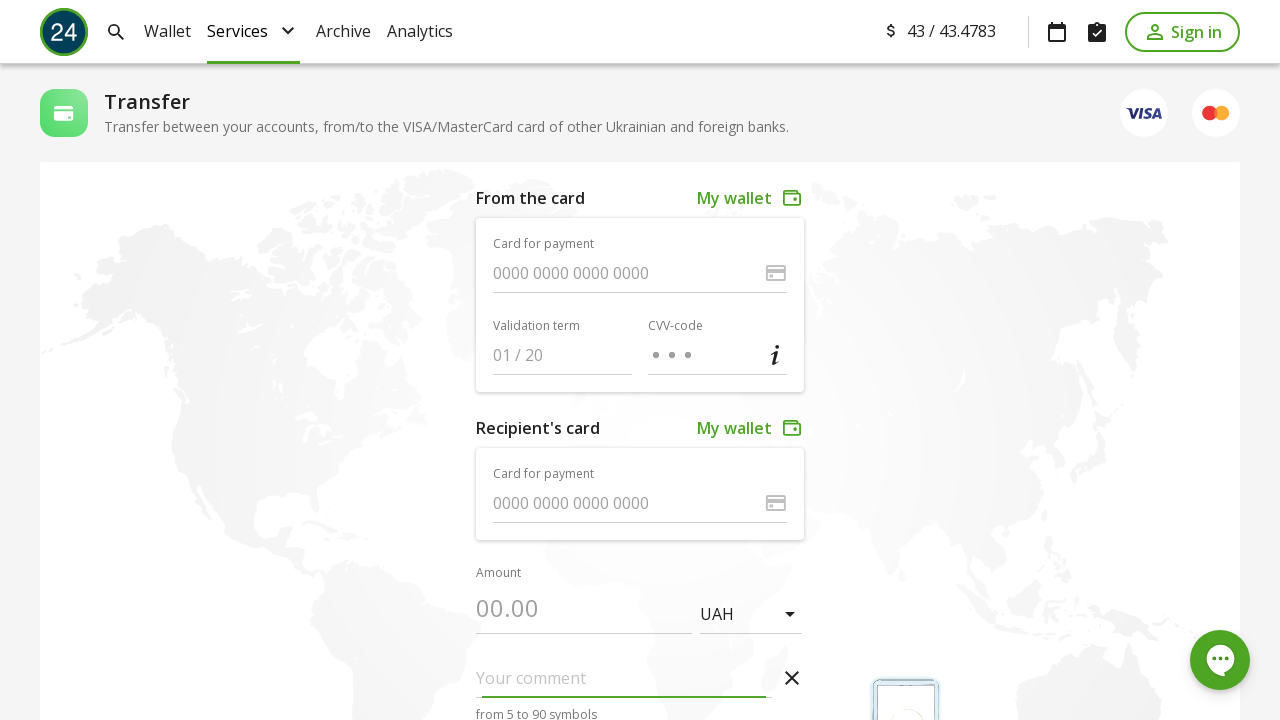

Clicked close button to hide the comment field at (792, 678) on div[title='Close']
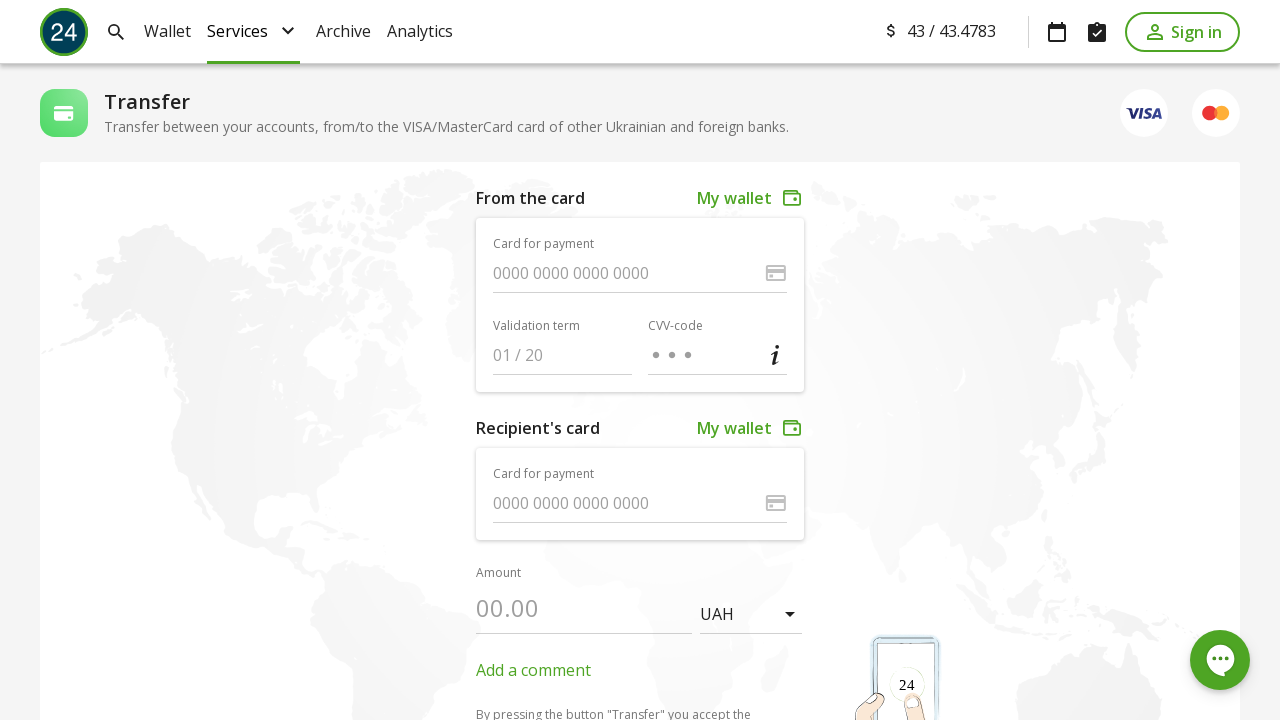

Comment field disappeared from the page
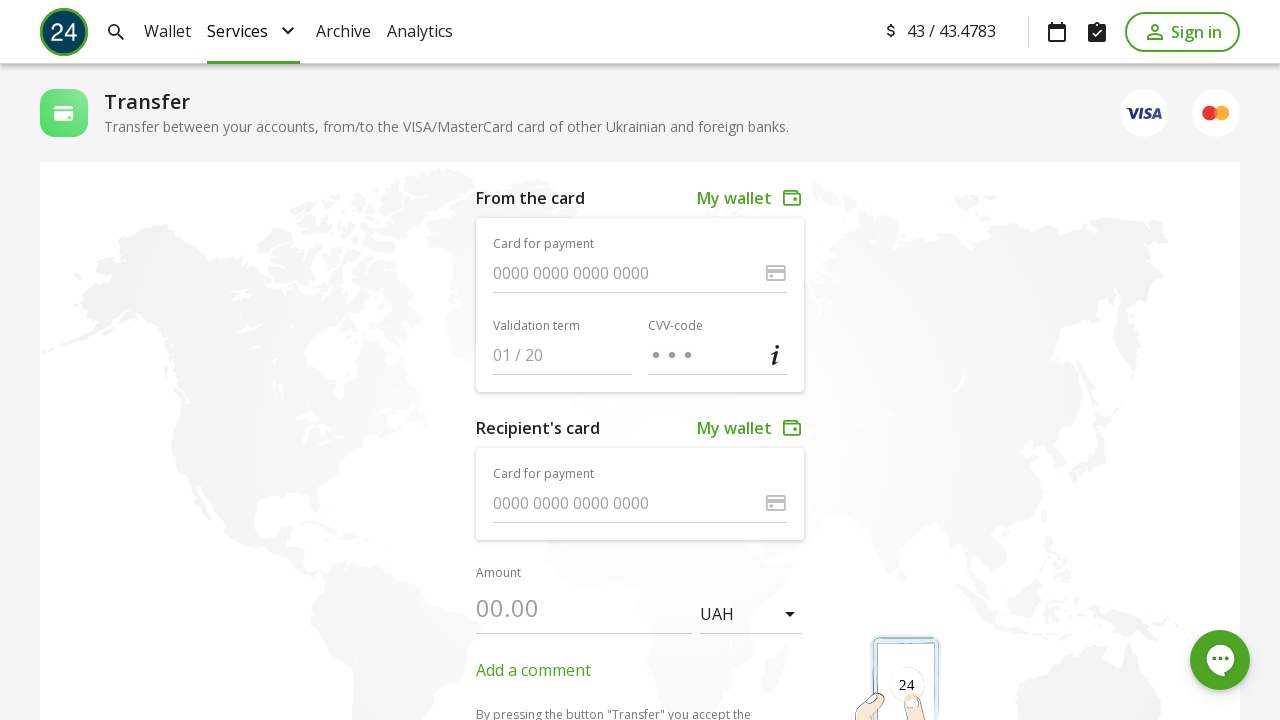

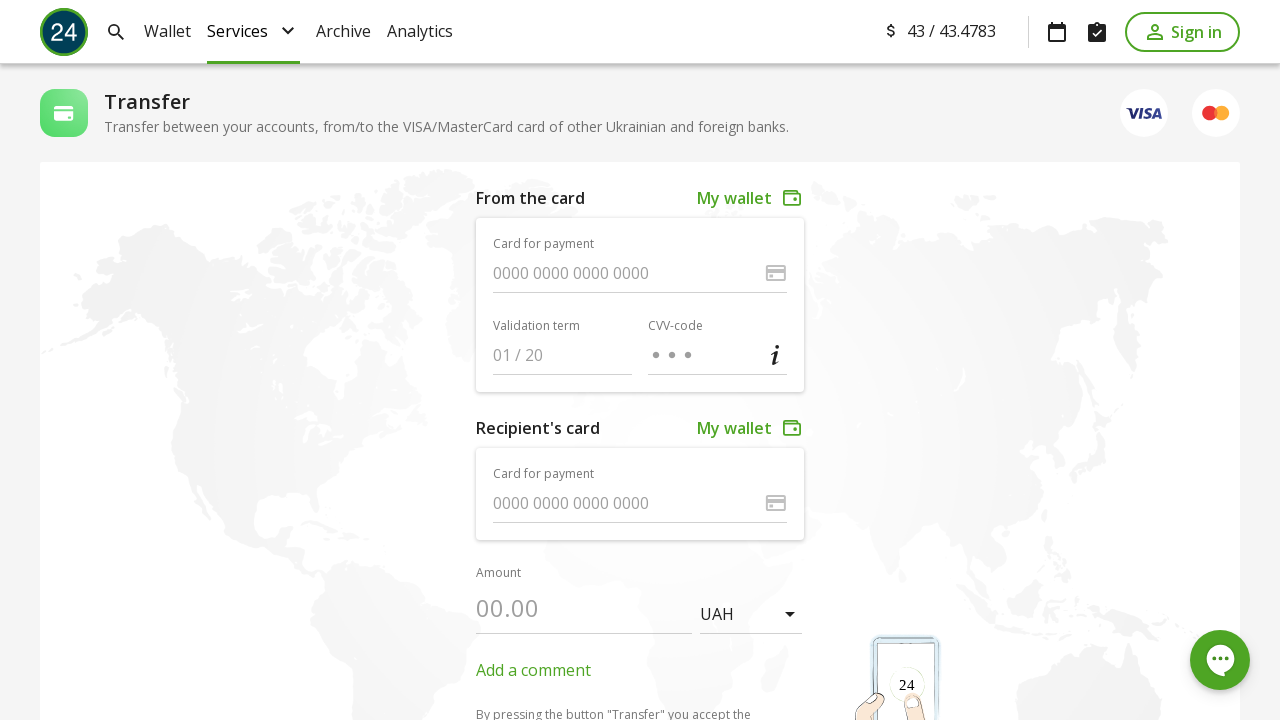